Clicks on My Account link and verifies the page title

Starting URL: https://alchemy.hguy.co/lms

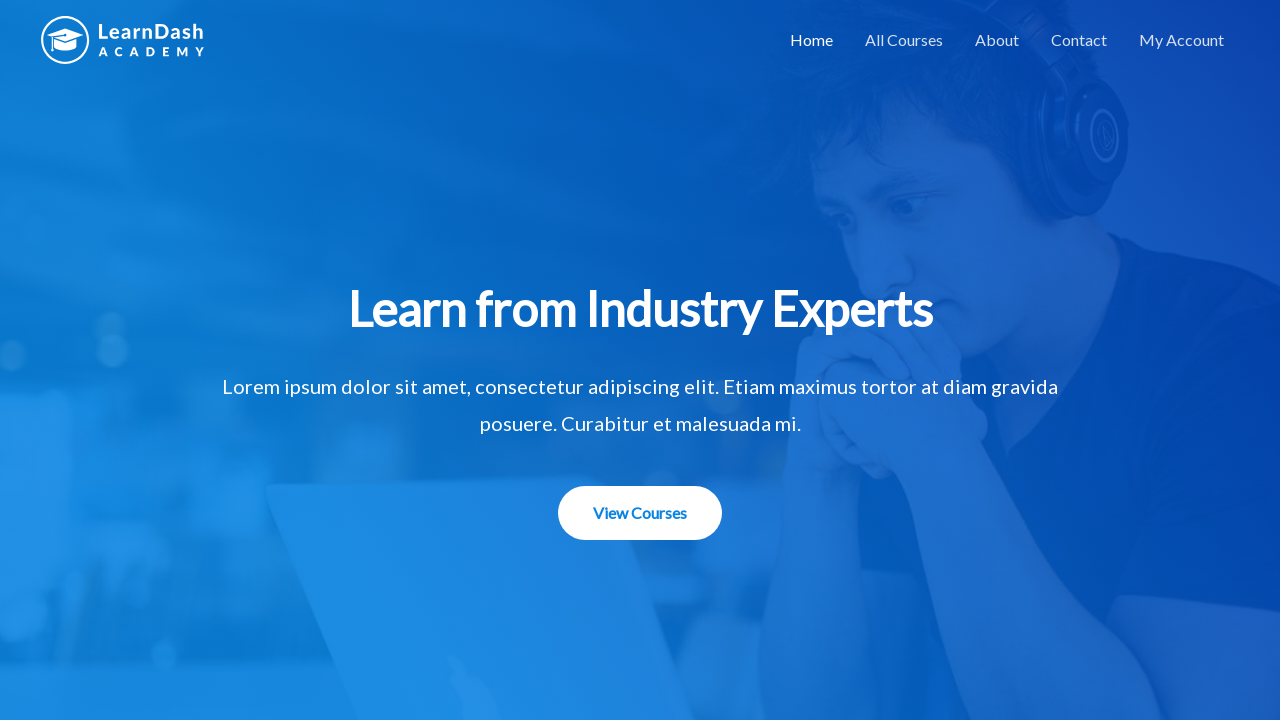

Home link is visible, page has loaded
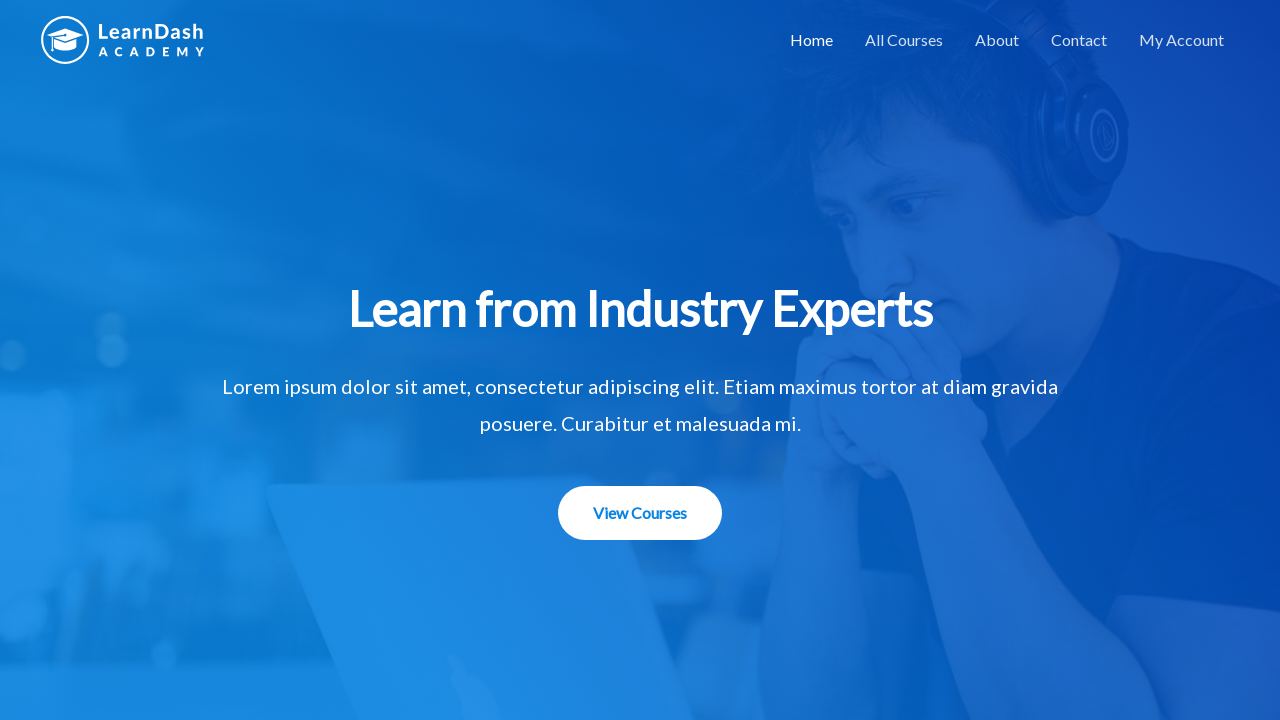

Clicked on My Account link at (1182, 40) on xpath=//a[text()='My Account']
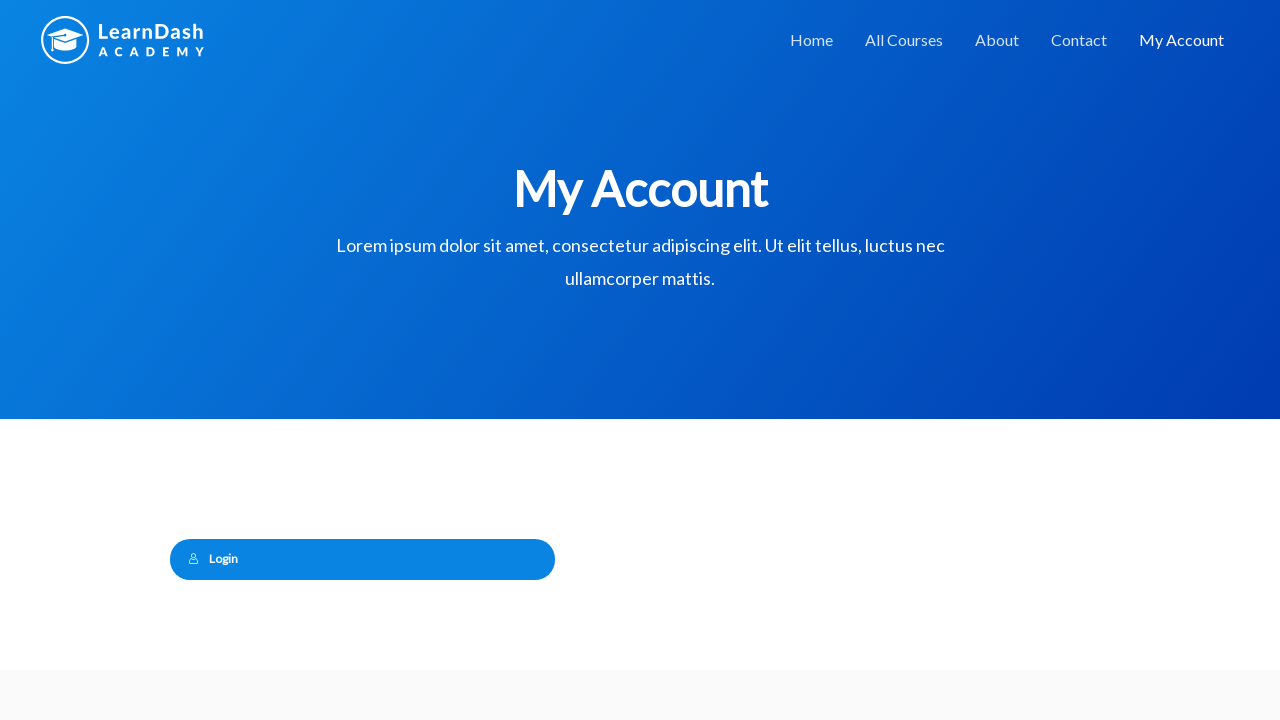

My Account page loaded (domcontentloaded)
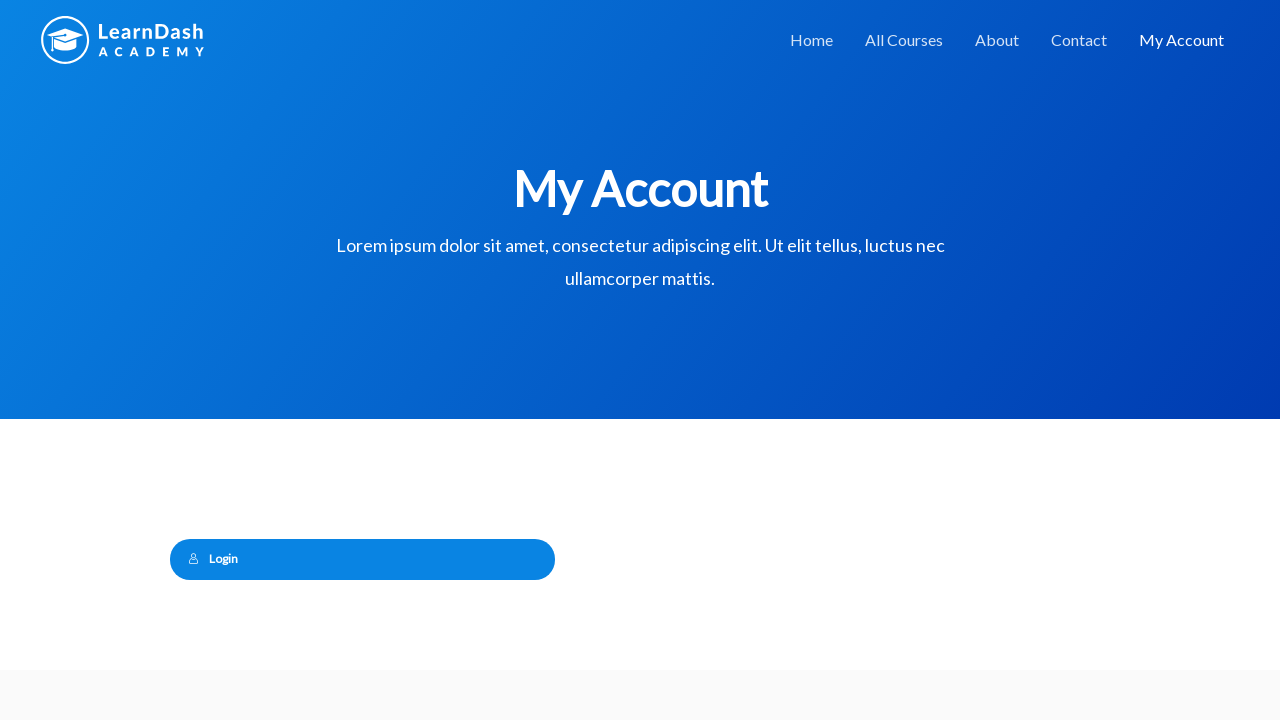

Verified page title is 'My Account – Alchemy LMS'
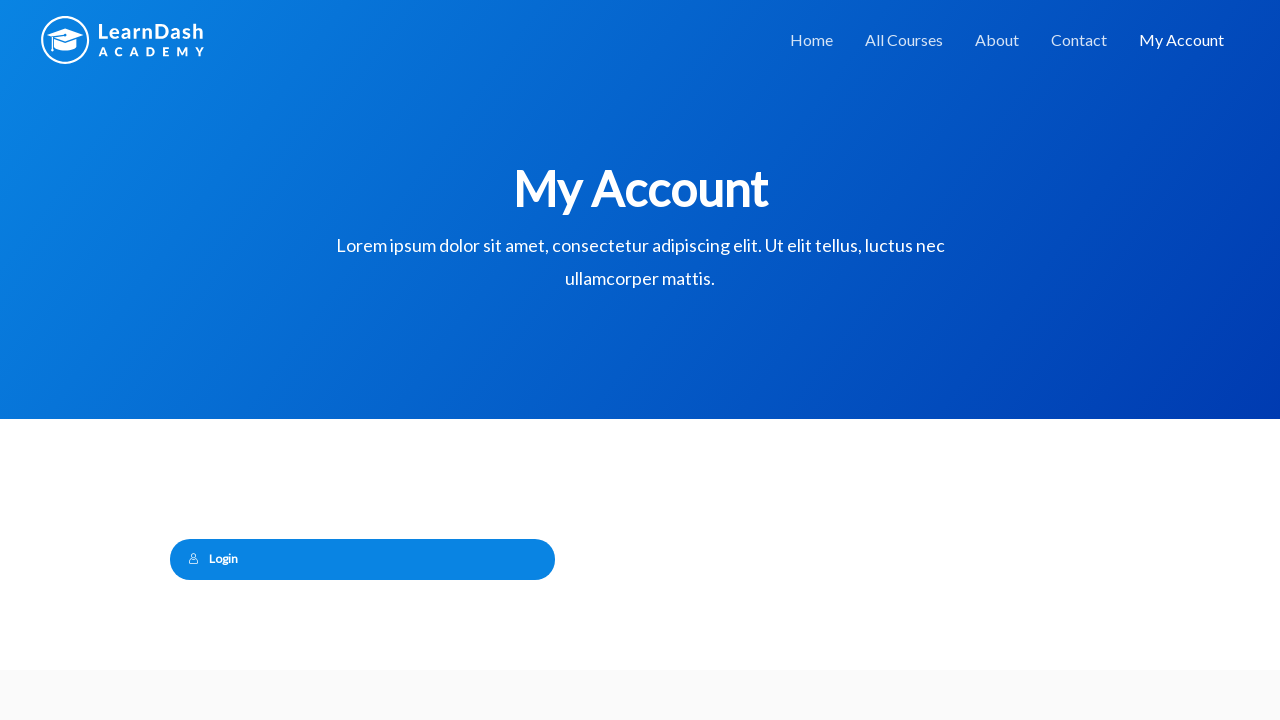

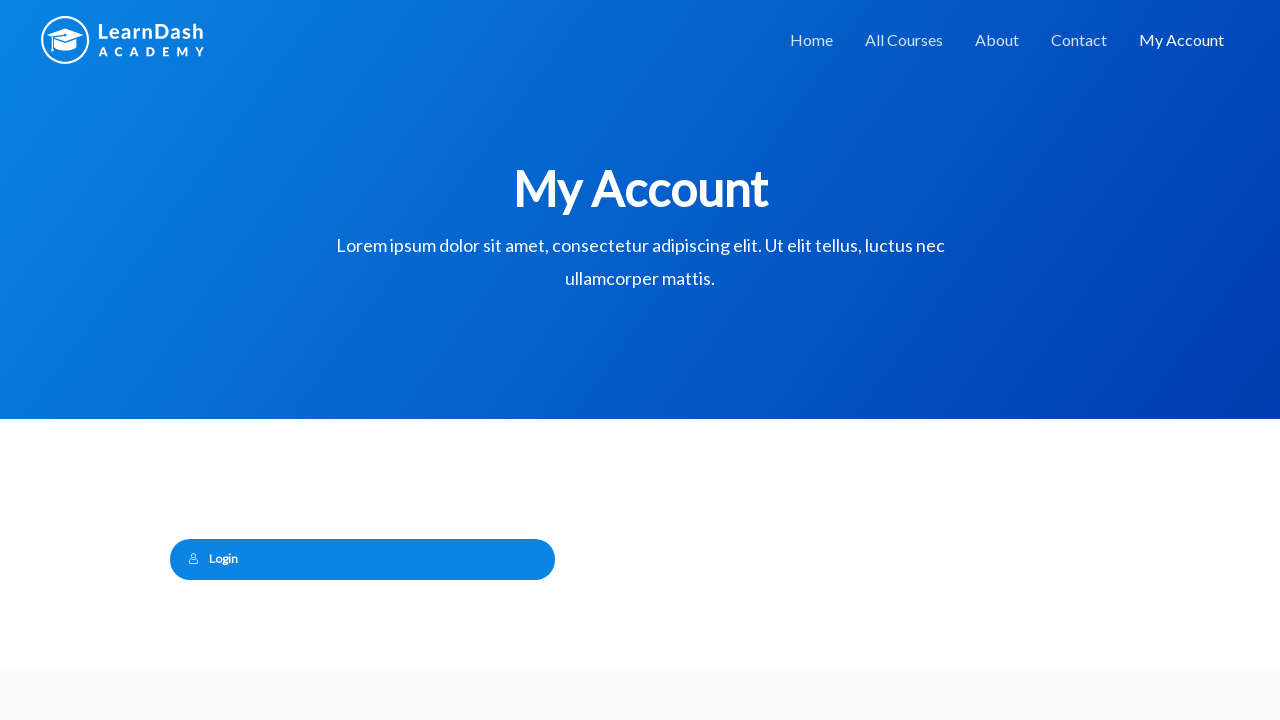